Tests the IPO result checker functionality on ShareSansar by entering a BOID number and clicking the search button to check allotment status

Starting URL: https://www.sharesansar.com/ipo-result

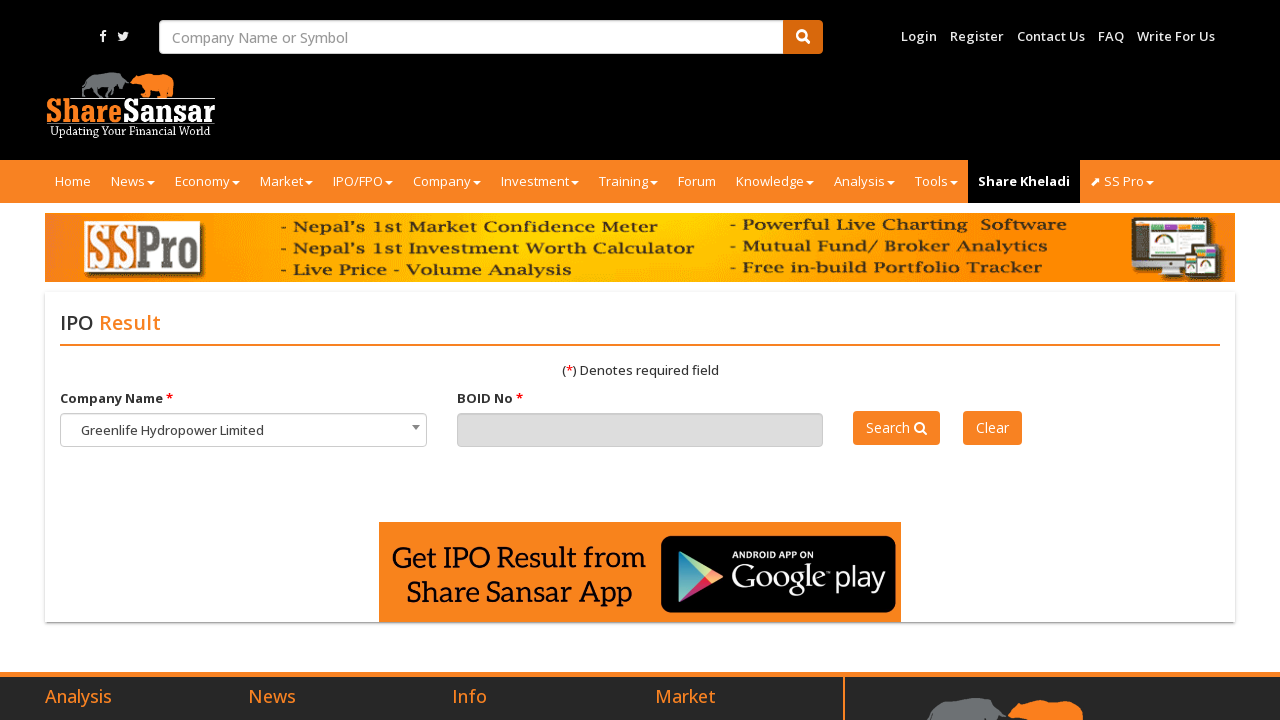

BOID input field loaded on IPO result checker page
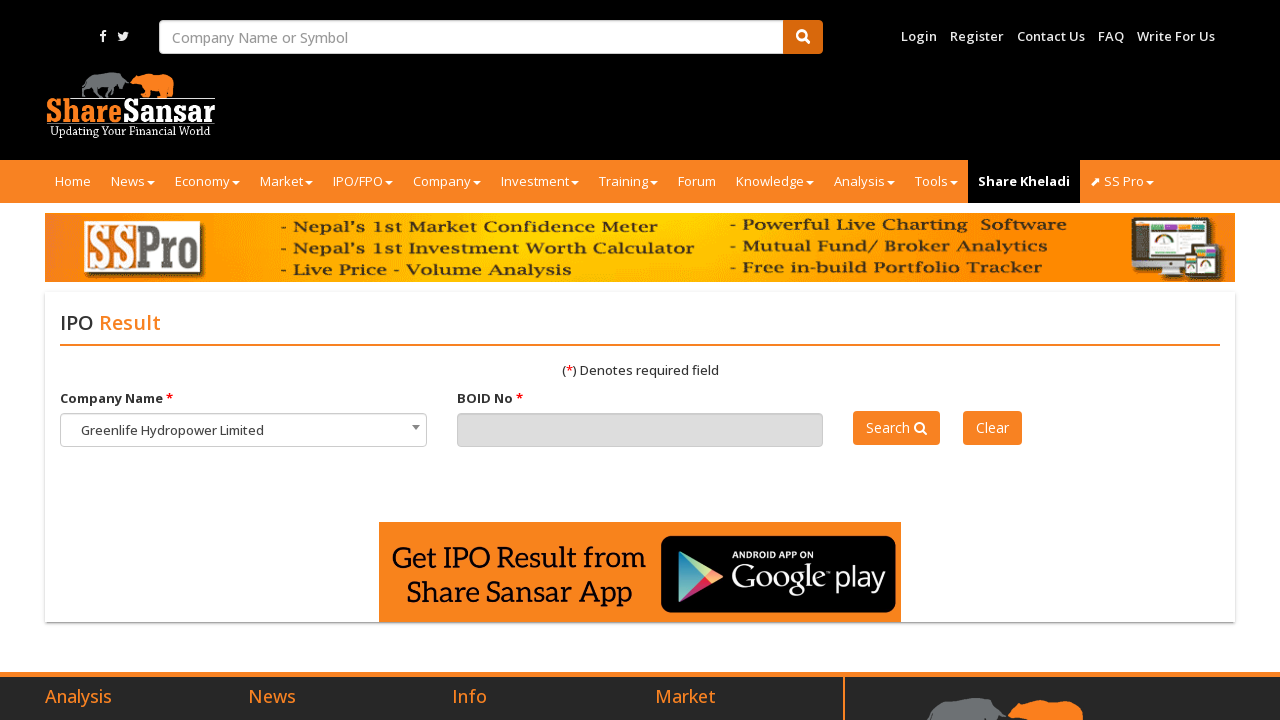

Cleared BOID input field on #boid
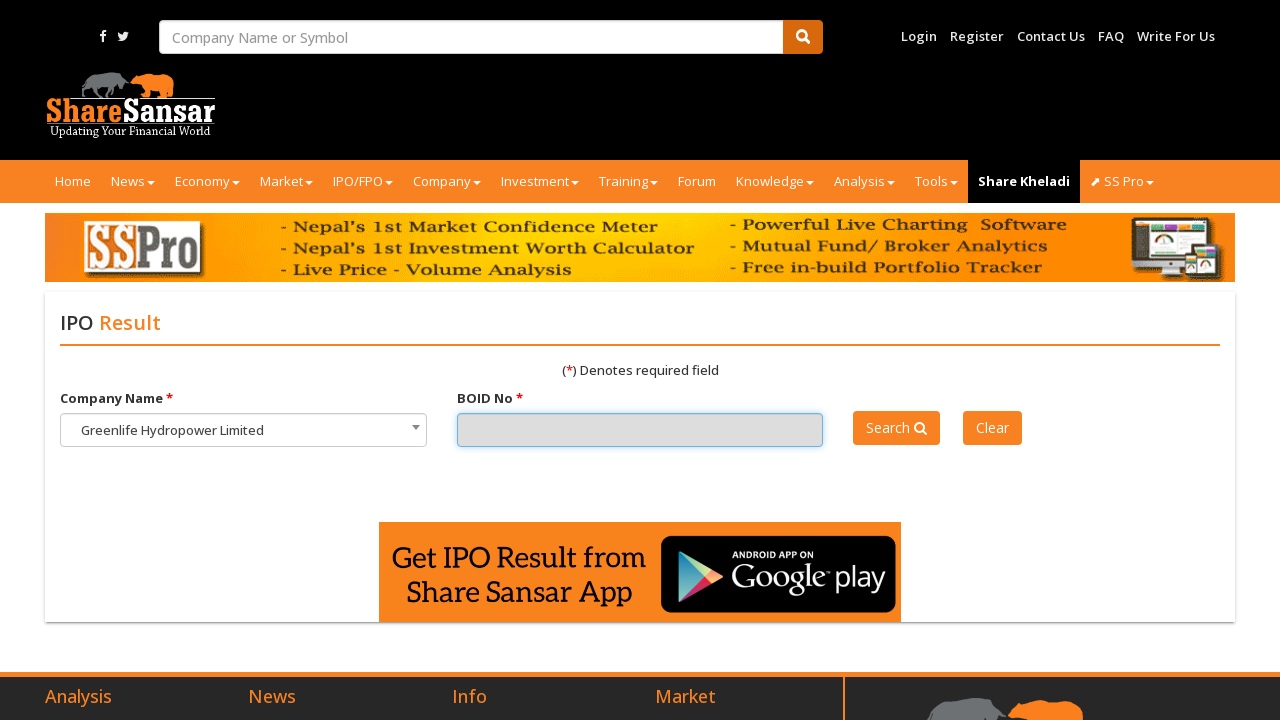

Entered BOID number: 1301090000394531 on #boid
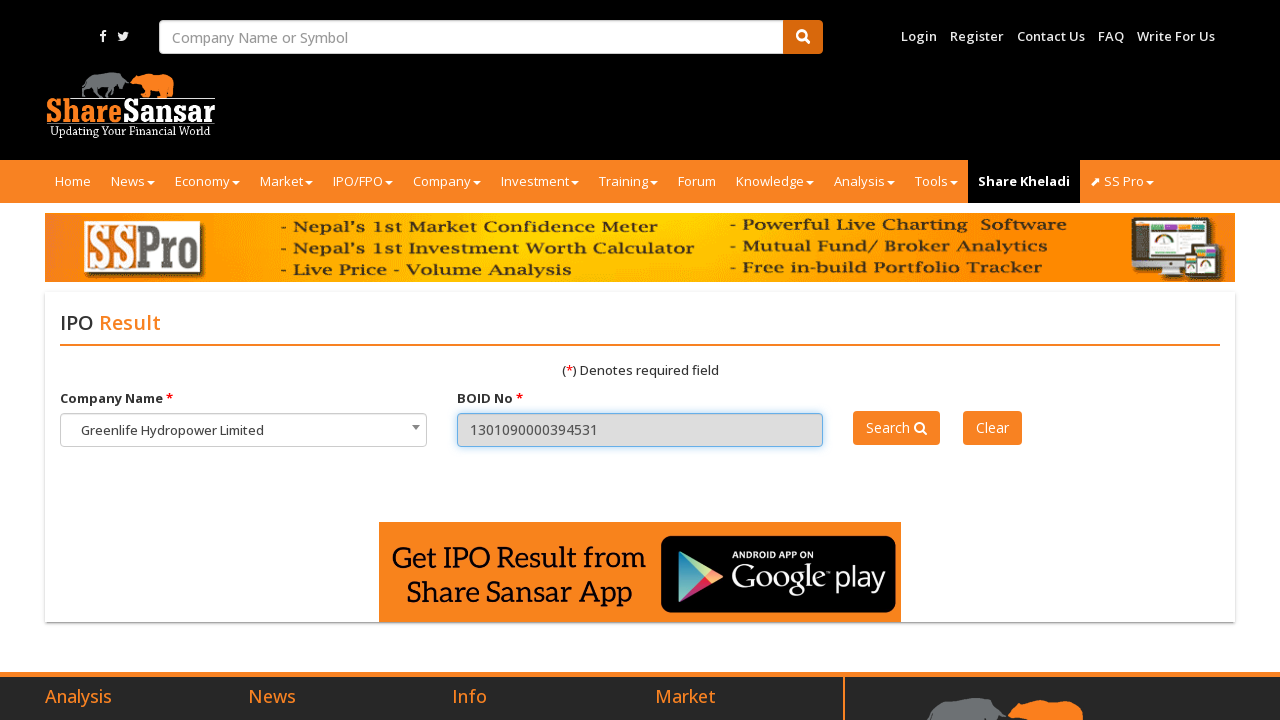

Clicked search button to check allotment status for BOID 1301090000394531 at (897, 428) on #searchipo
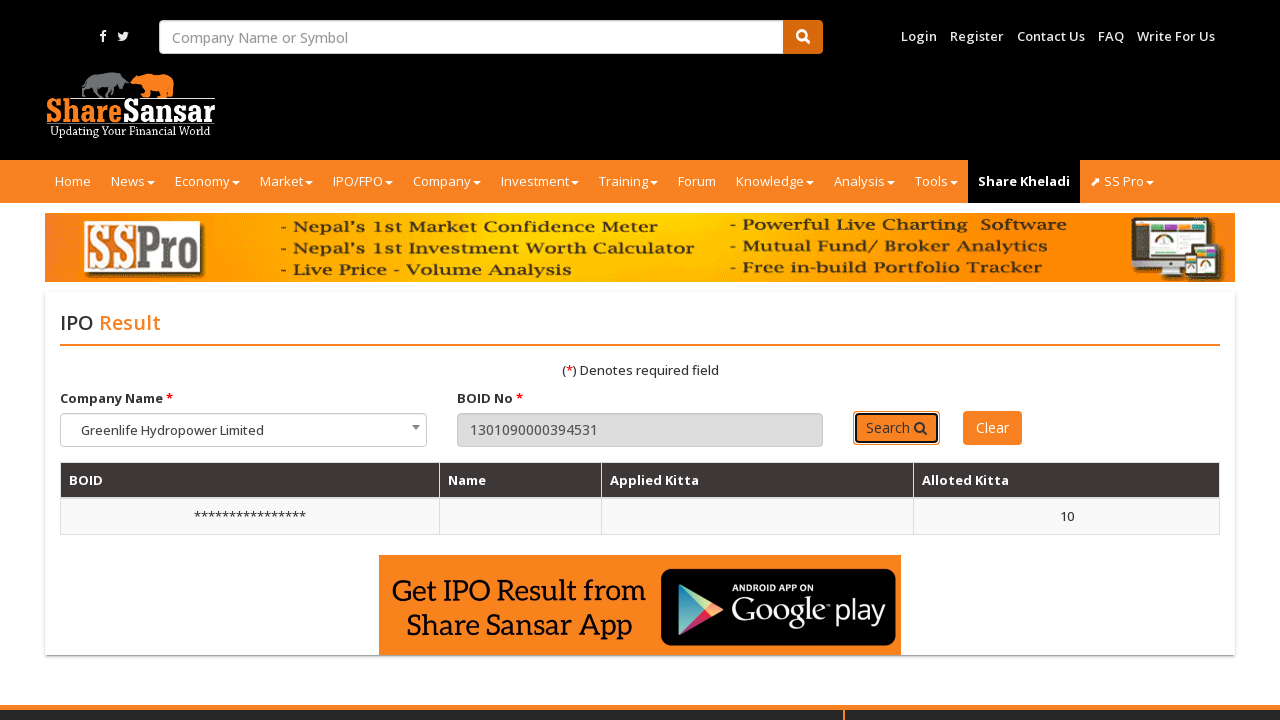

Waited for IPO result to process
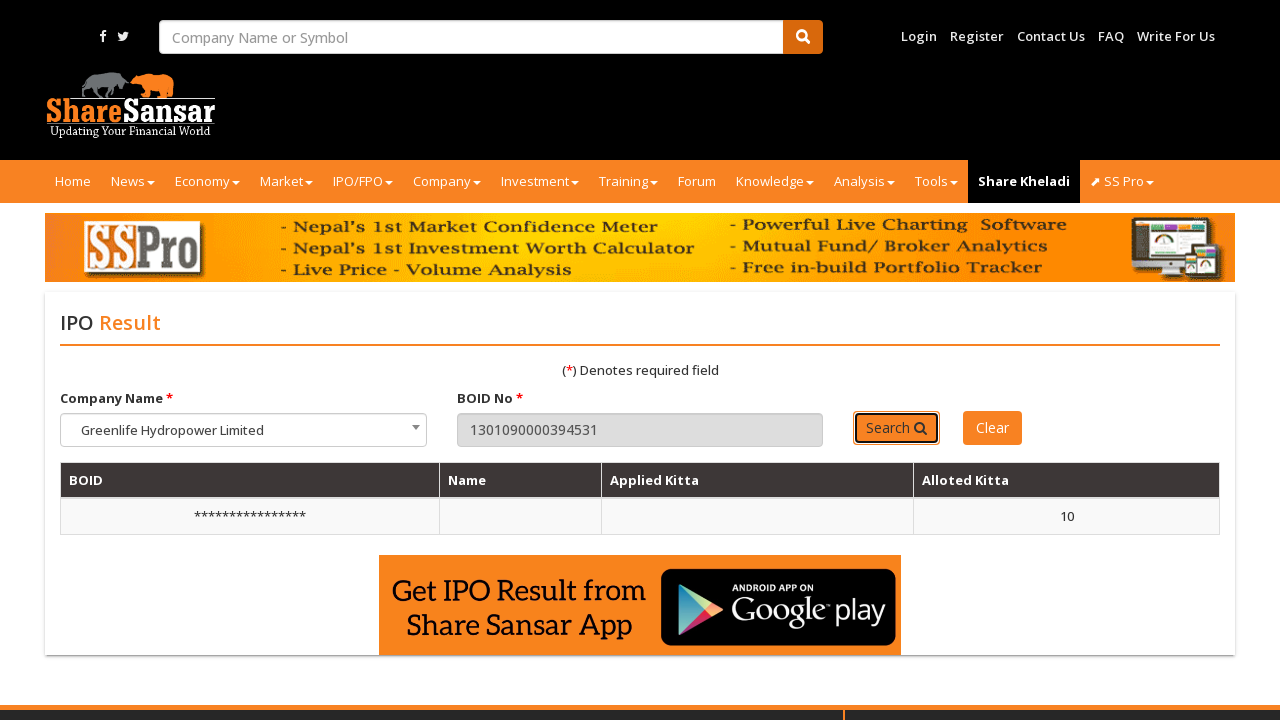

IPO result displayed for BOID 1301090000394531
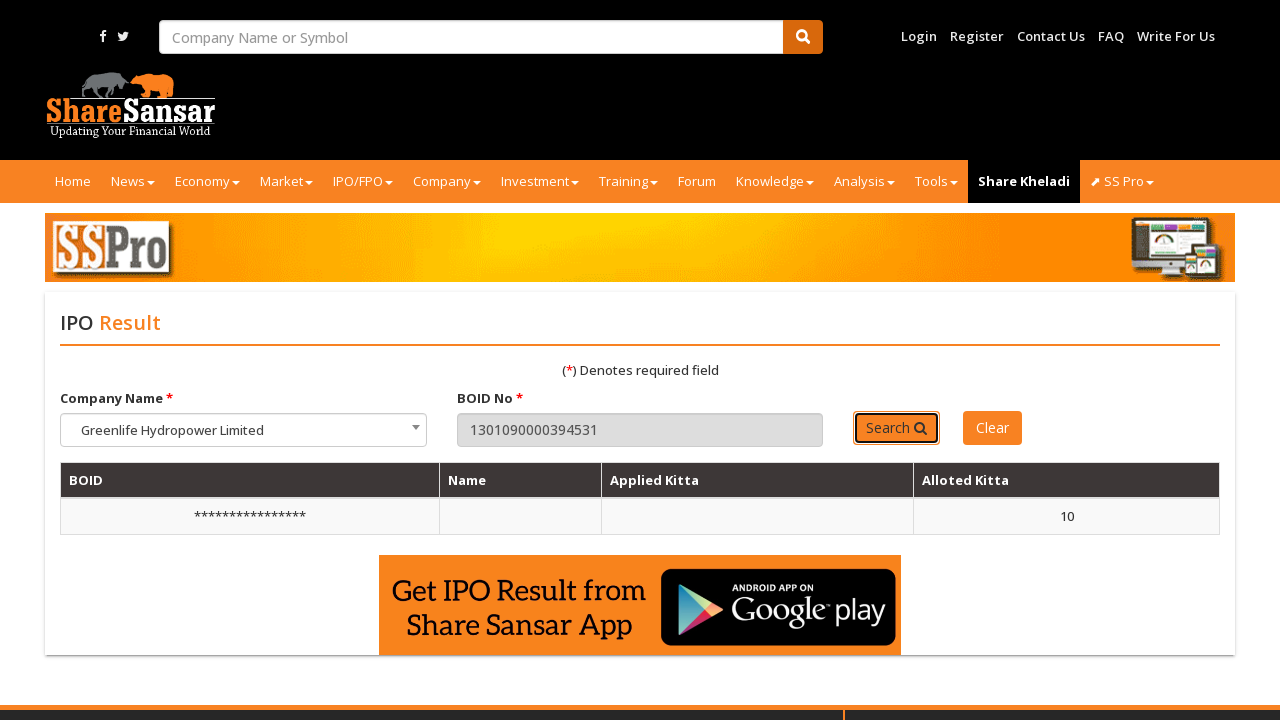

Cleared BOID input field on #boid
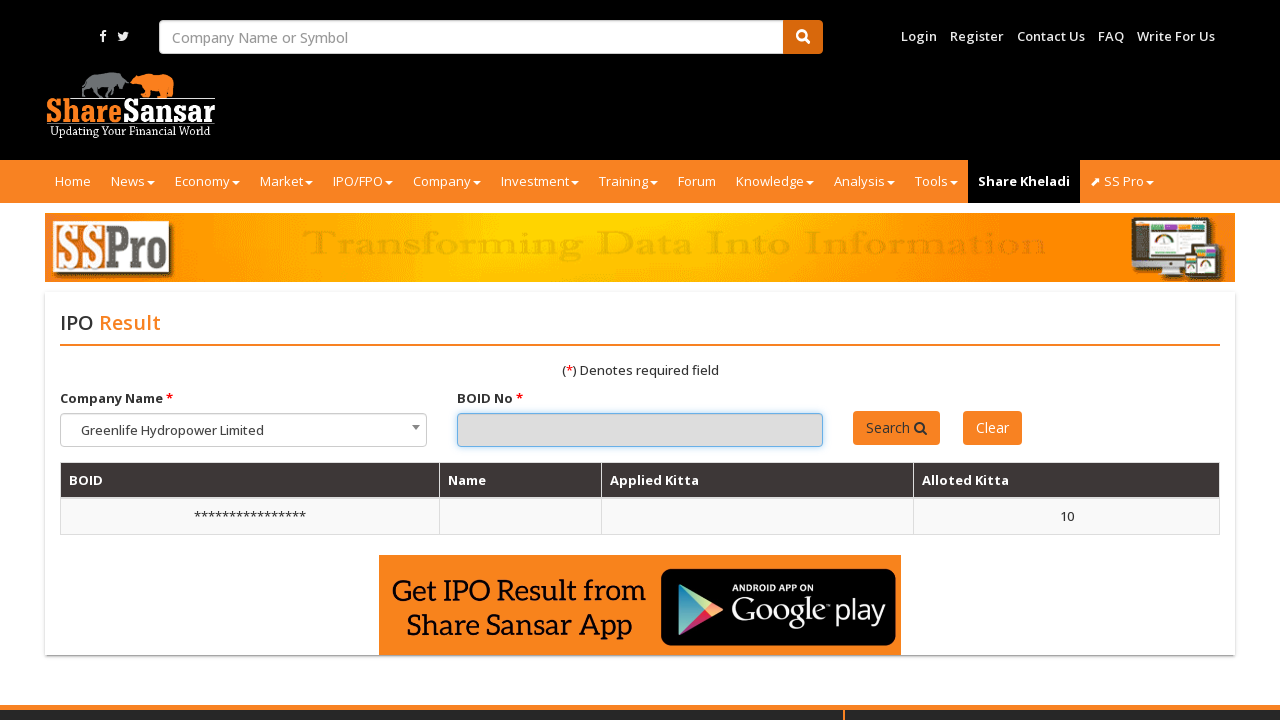

Entered BOID number: 1301090000382579 on #boid
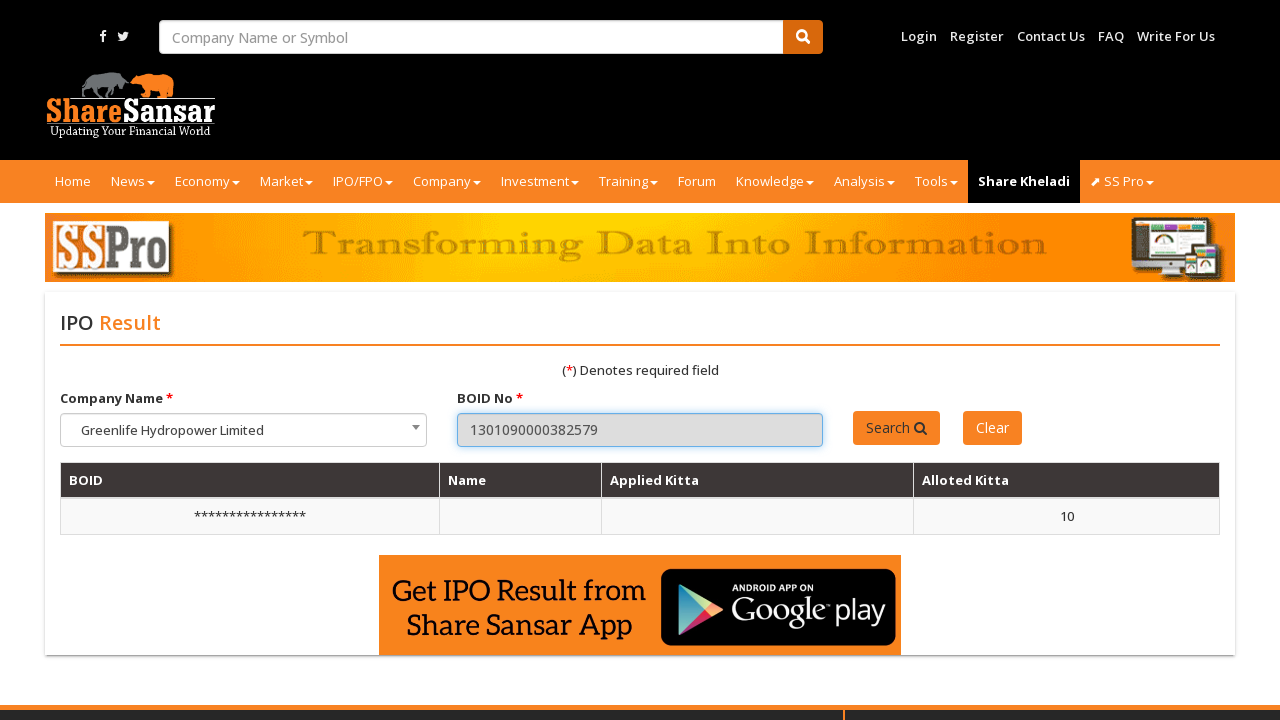

Clicked search button to check allotment status for BOID 1301090000382579 at (897, 428) on #searchipo
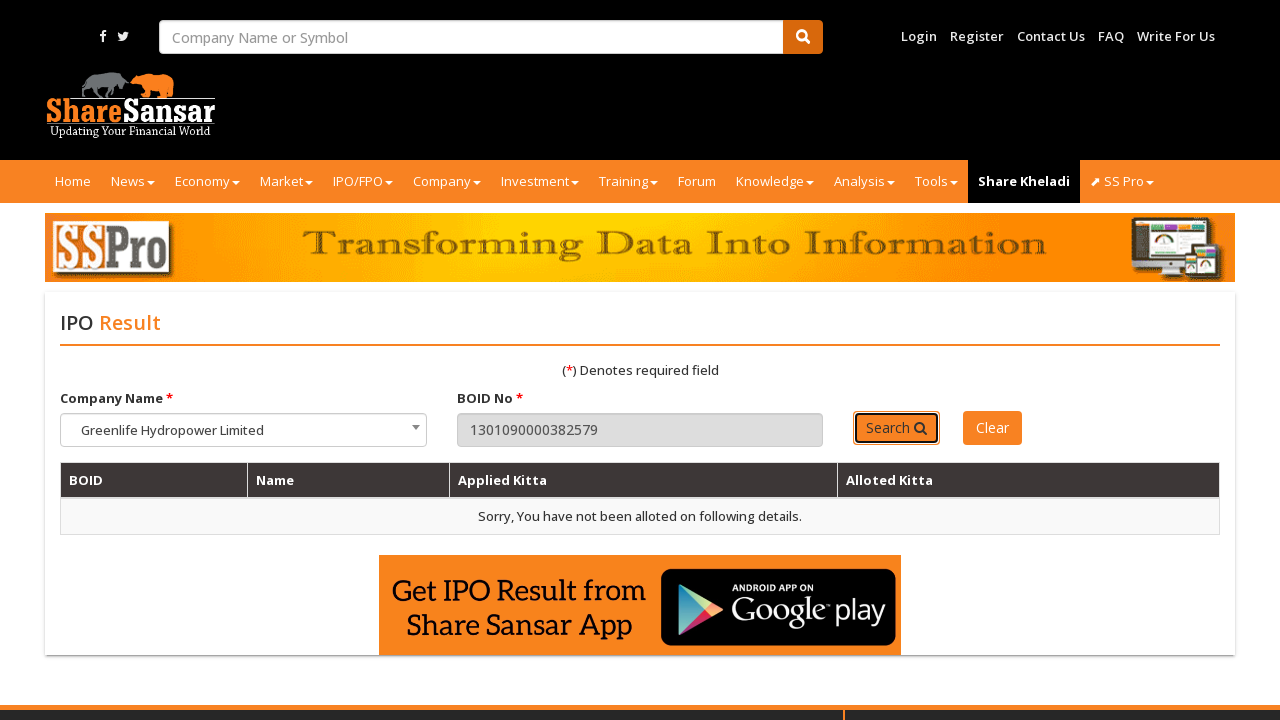

Waited for IPO result to process
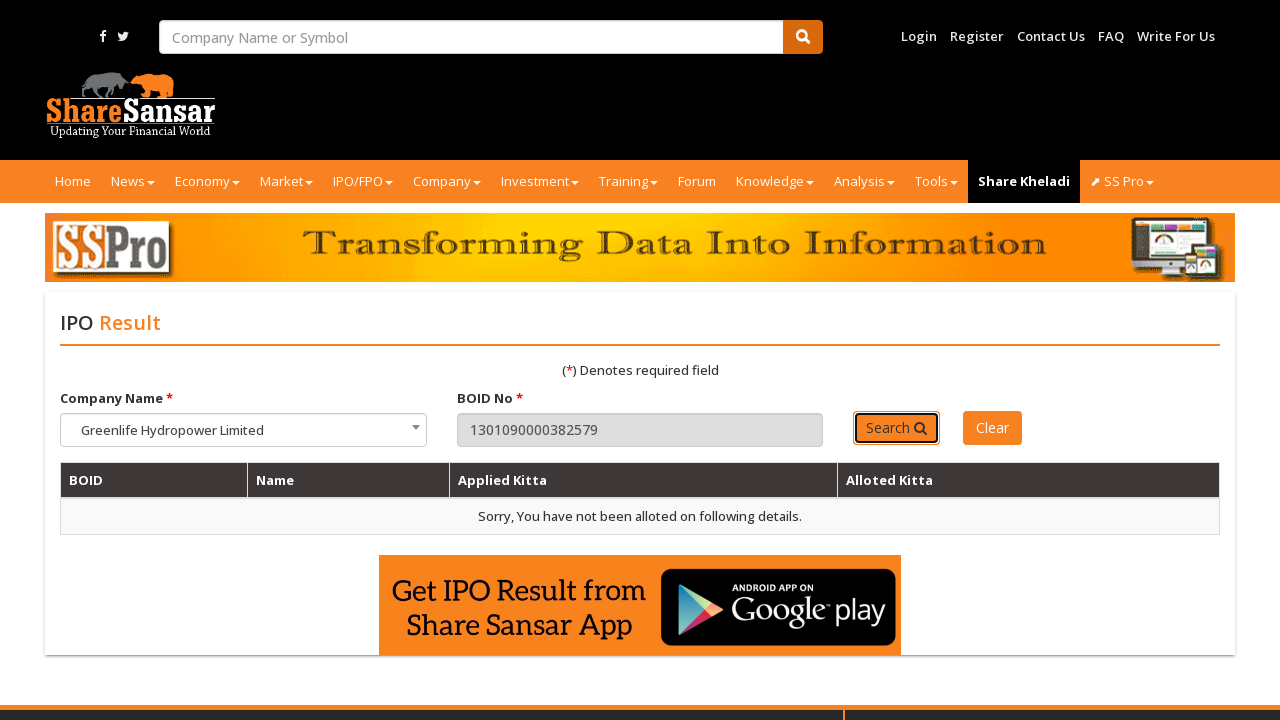

IPO result displayed for BOID 1301090000382579
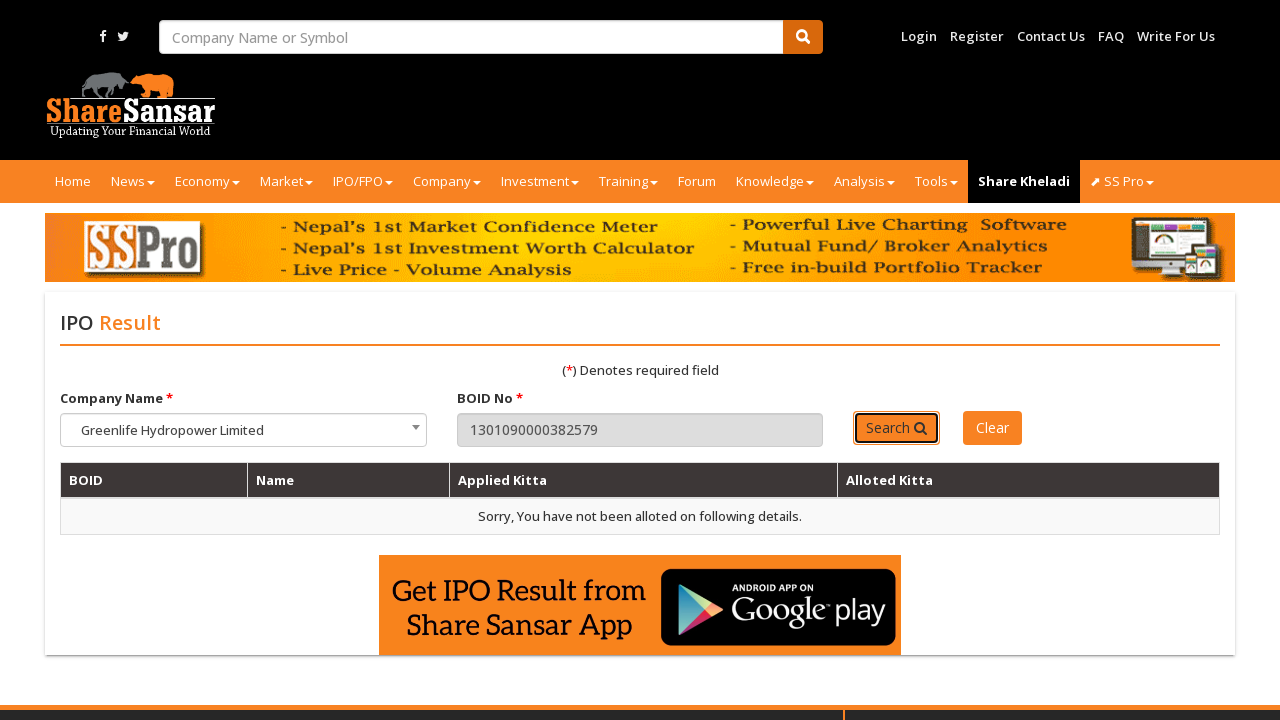

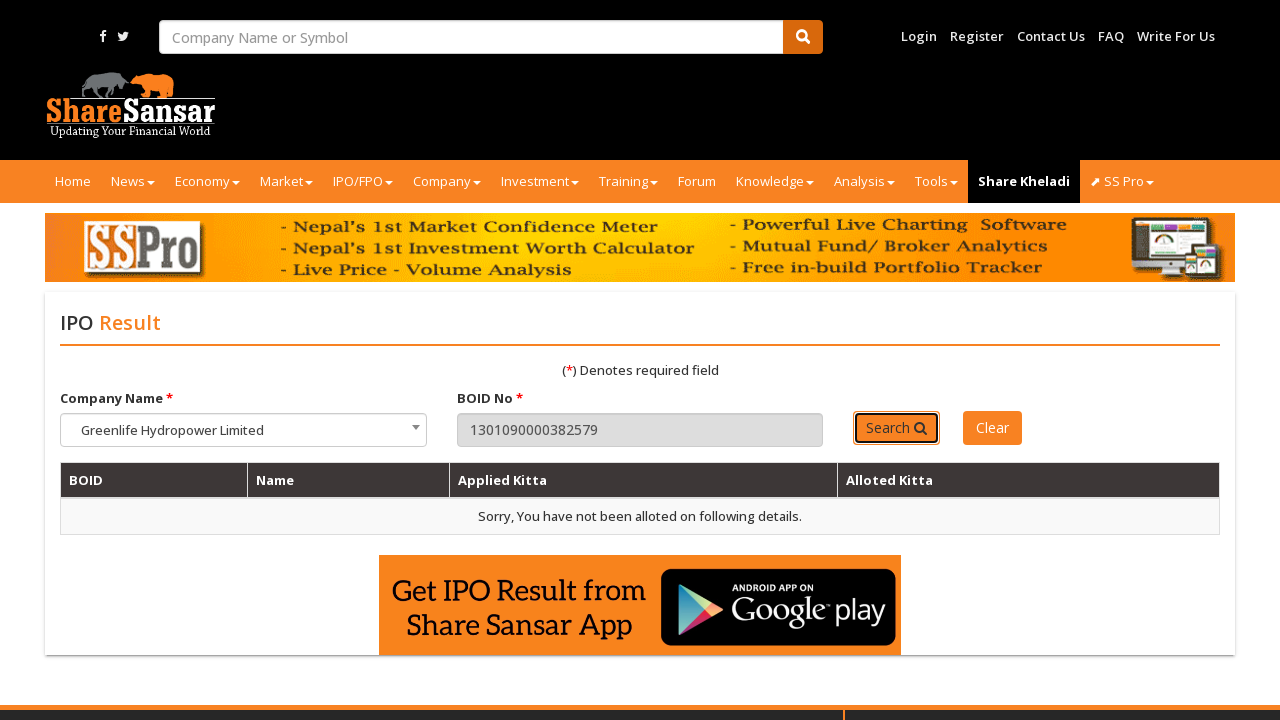